Fills out the complete feedback form, submits it, clicks No to go back, and verifies all previously entered values are still present in the form fields

Starting URL: https://acctabootcamp.github.io/site/tasks/provide_feedback

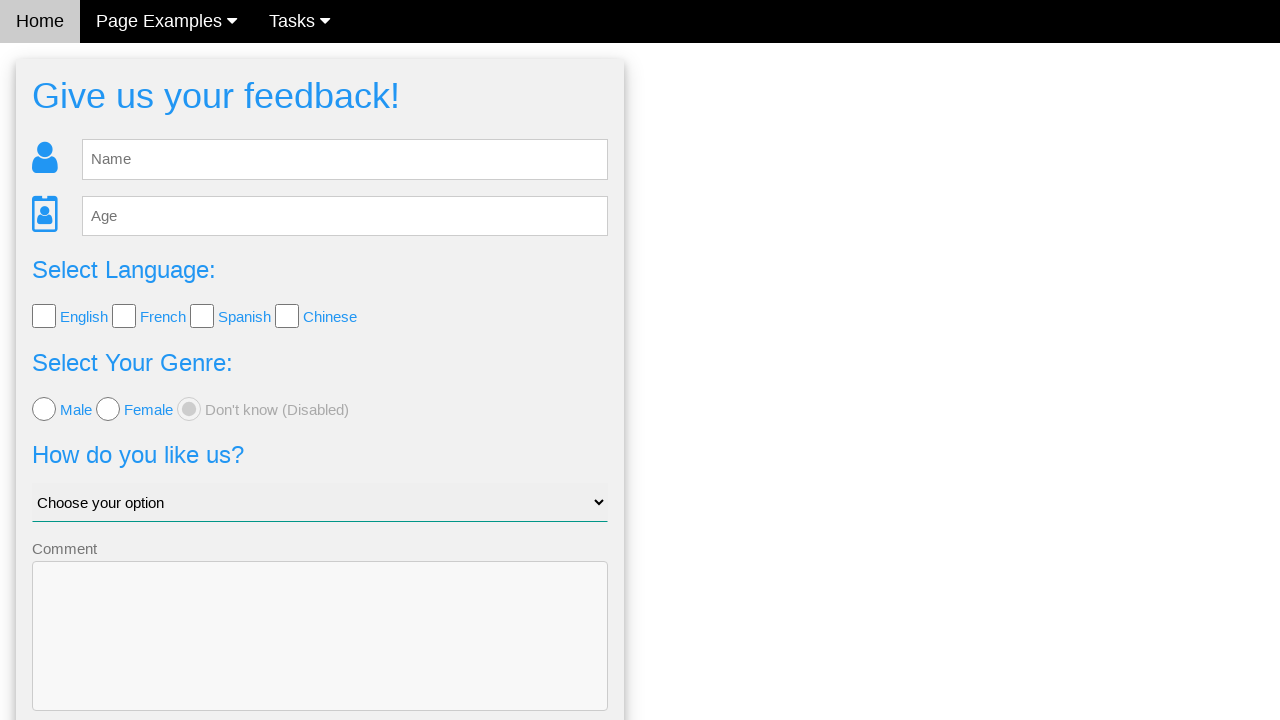

Filled name field with 'Jany' on #fb_name
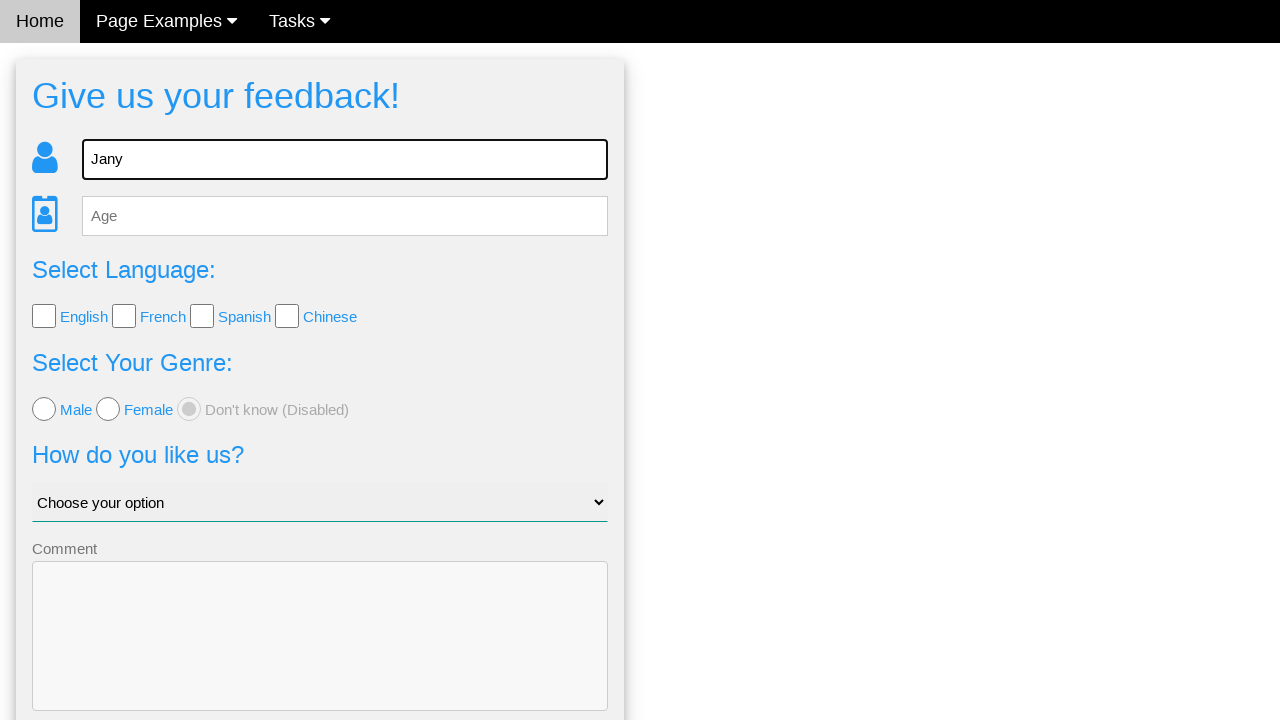

Filled age field with '34' on #fb_age
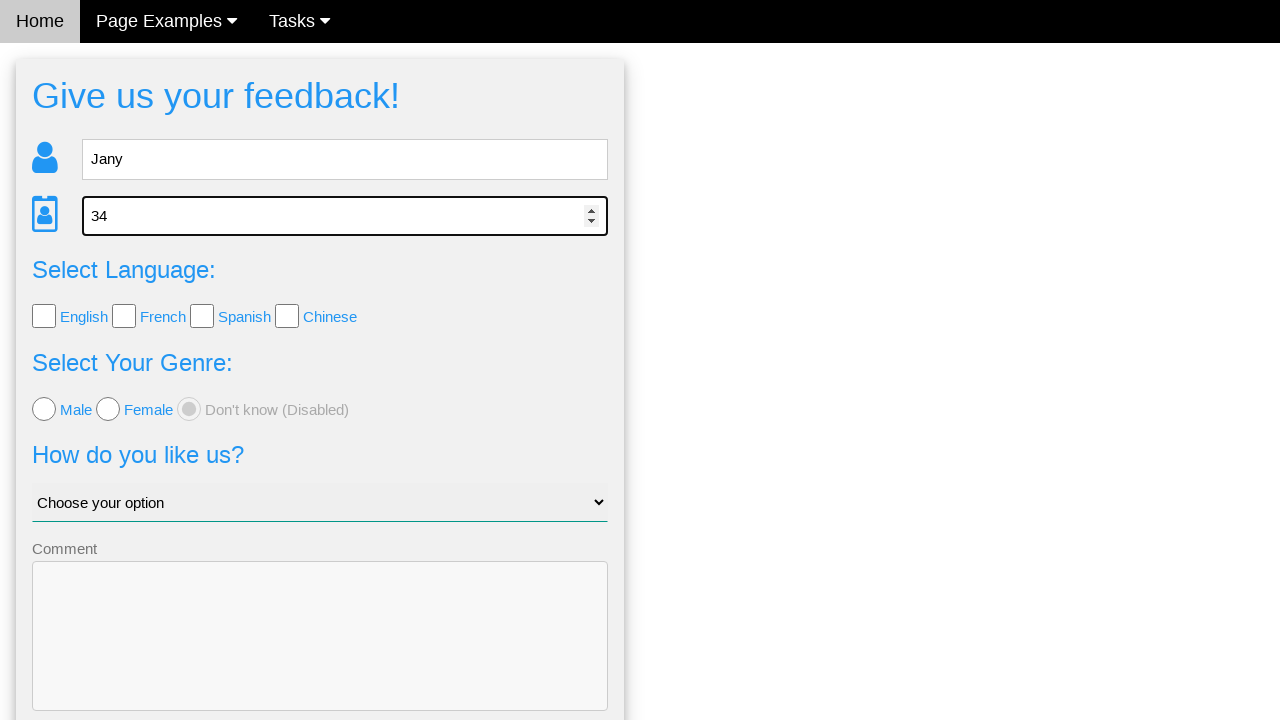

Clicked Chinese language checkbox at (287, 316) on input[value='Chinese']
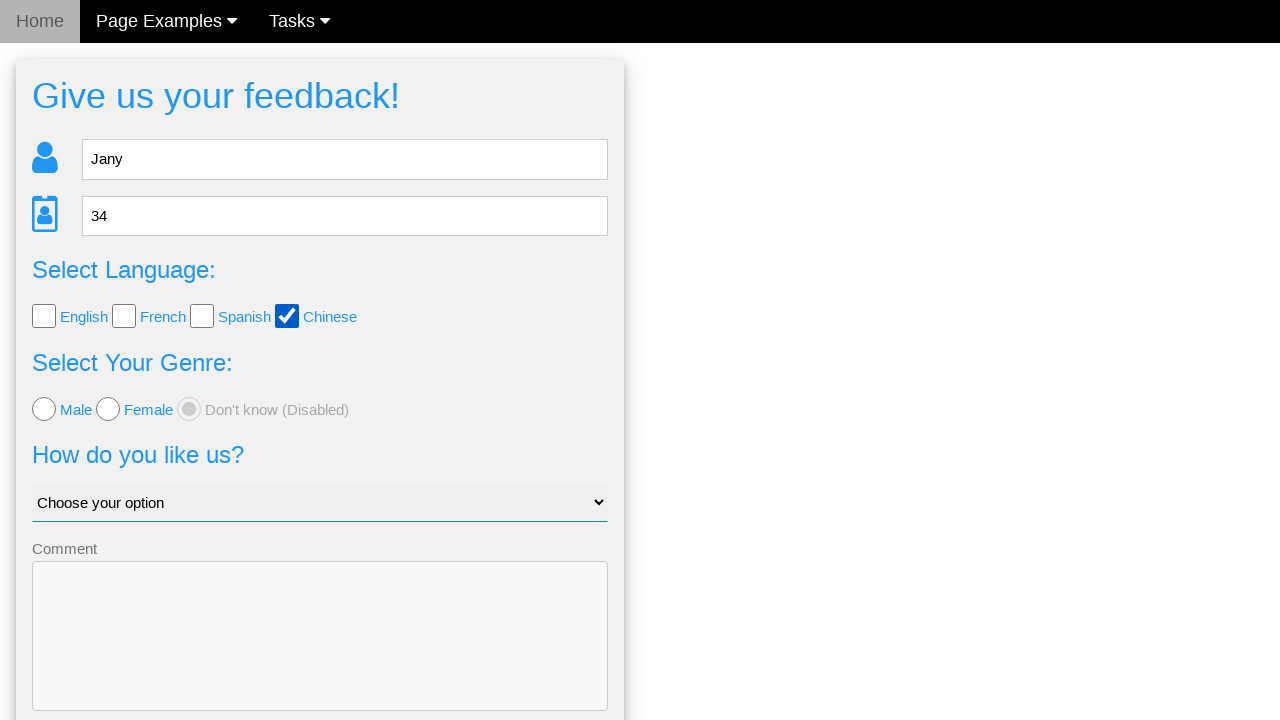

Selected female radio button at (108, 409) on input[value='female']
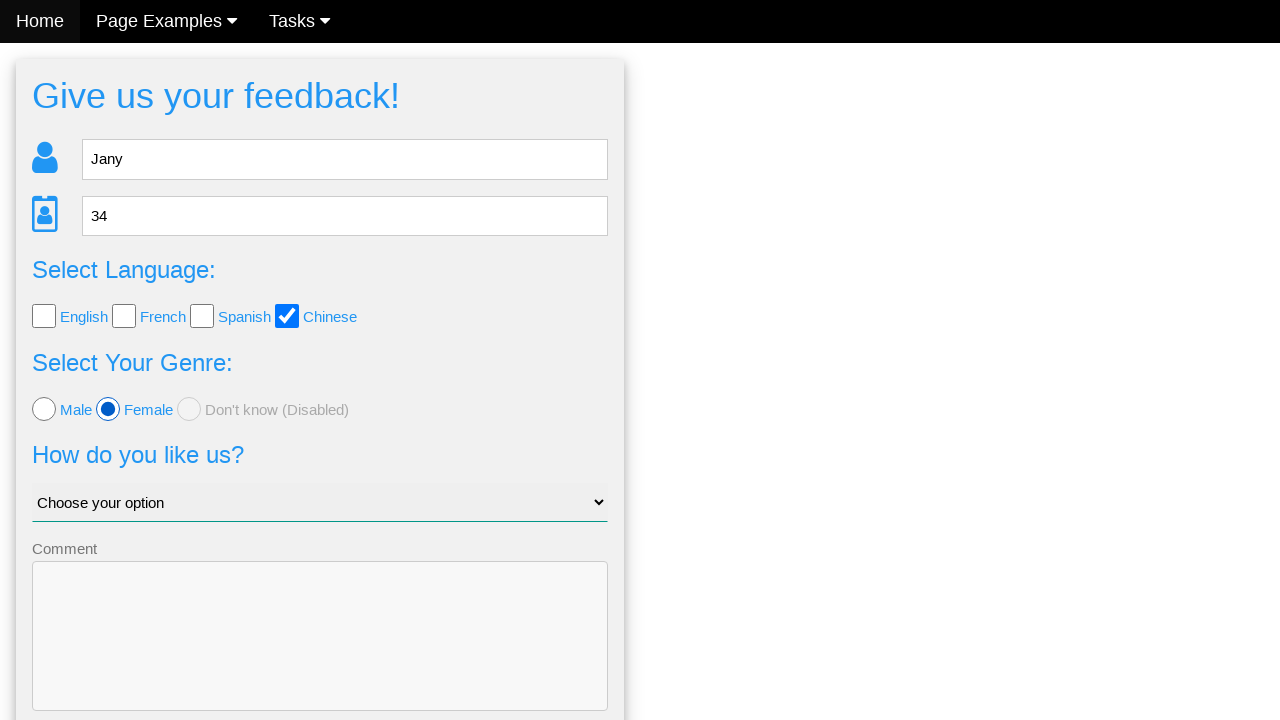

Selected 'Why me?' from dropdown on #like_us
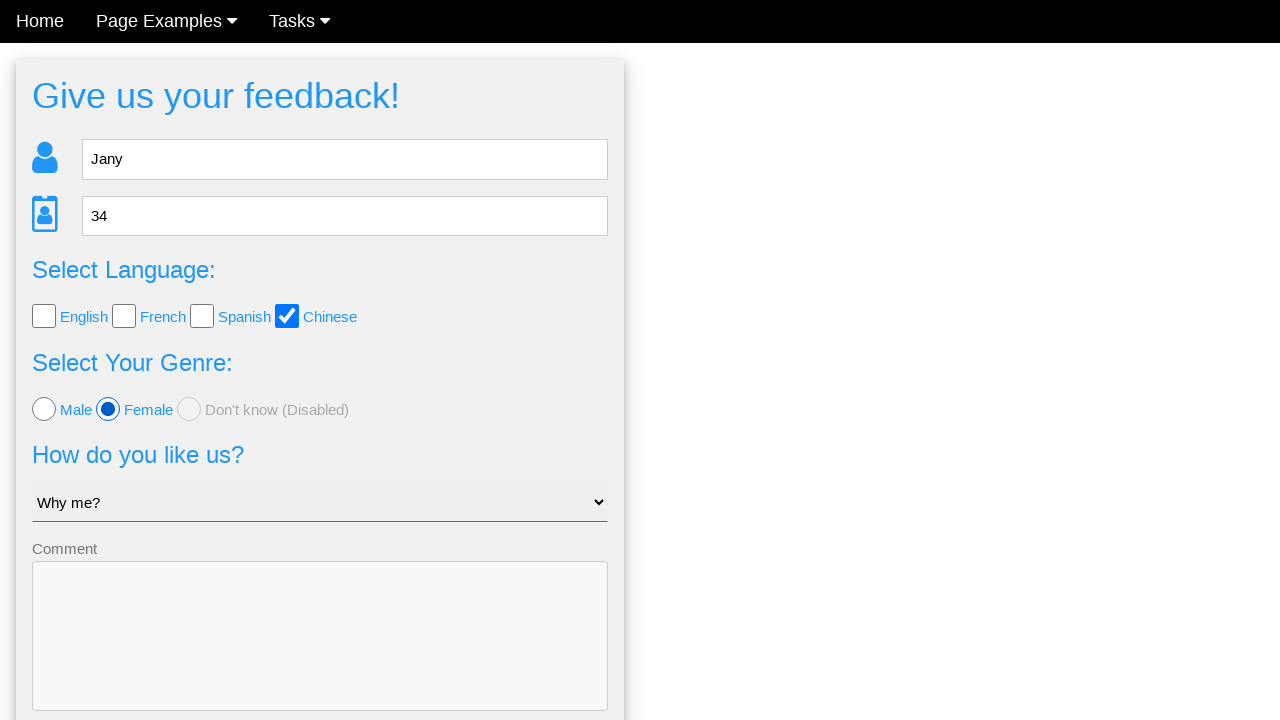

Filled comment field with 'Good morning' on #fb_form > form > div:nth-child(6) > textarea
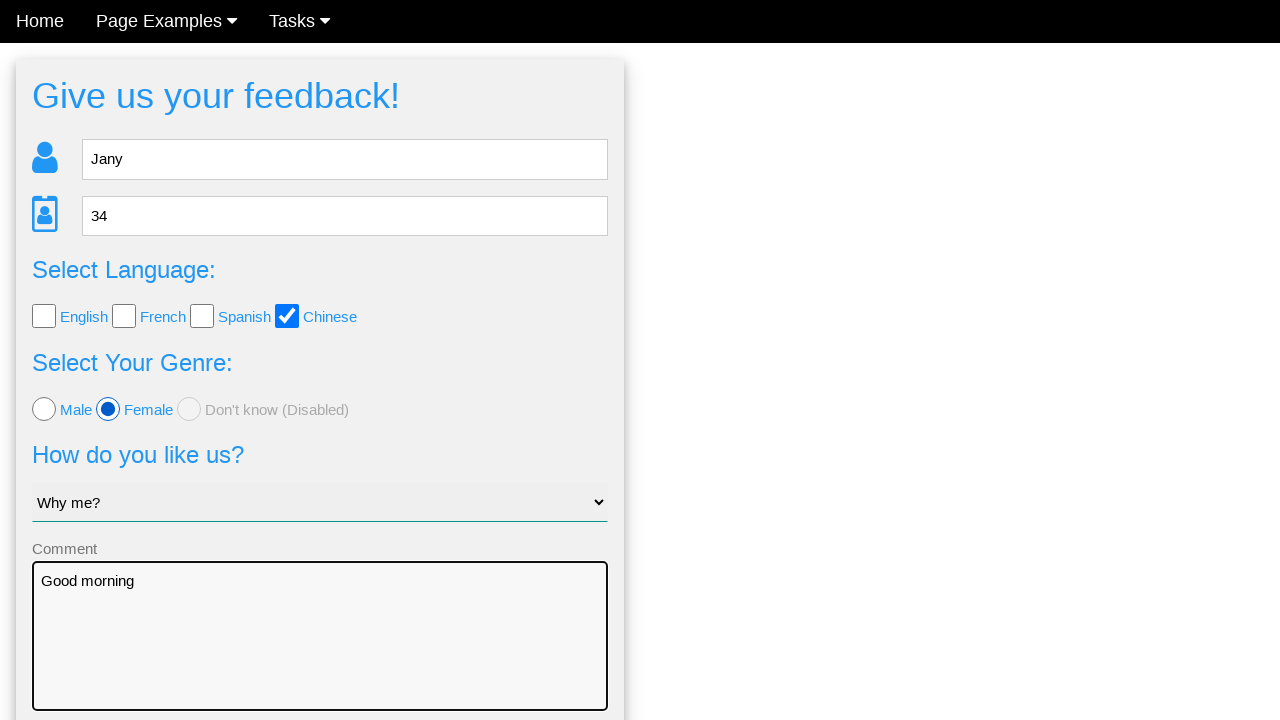

Clicked send button to submit feedback form at (320, 656) on [type='submit']
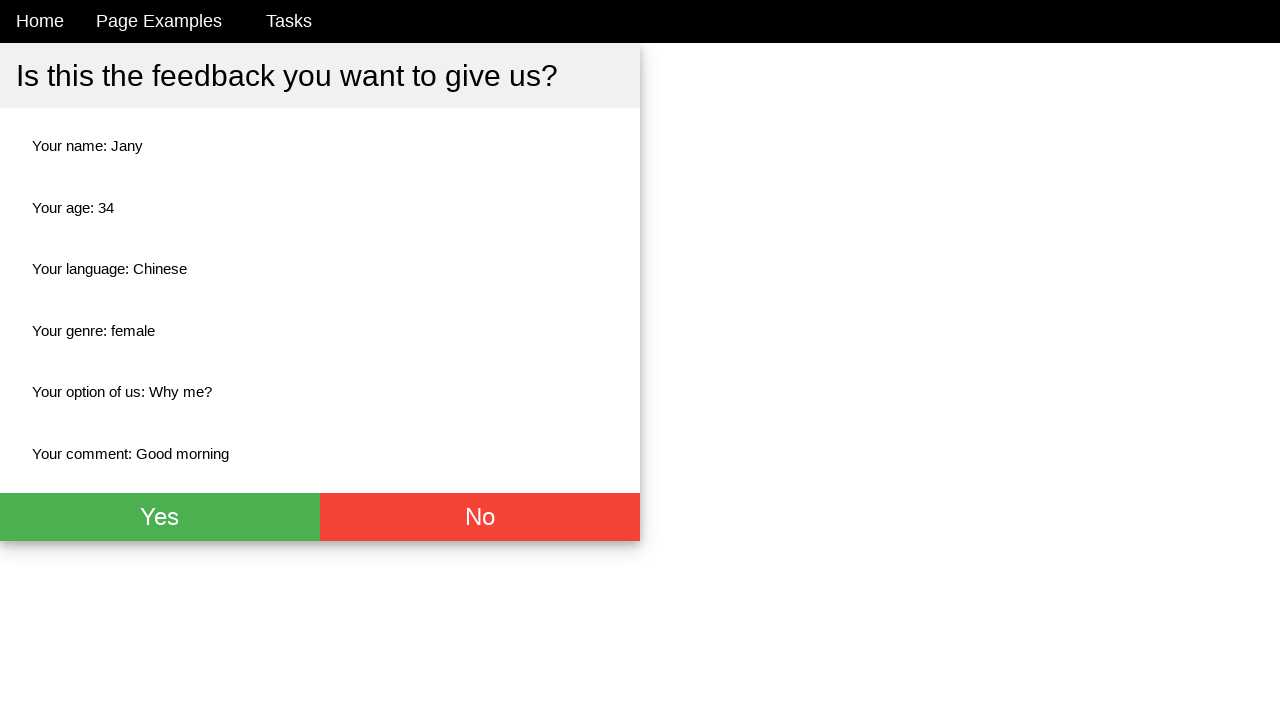

Thank you page loaded with No button visible
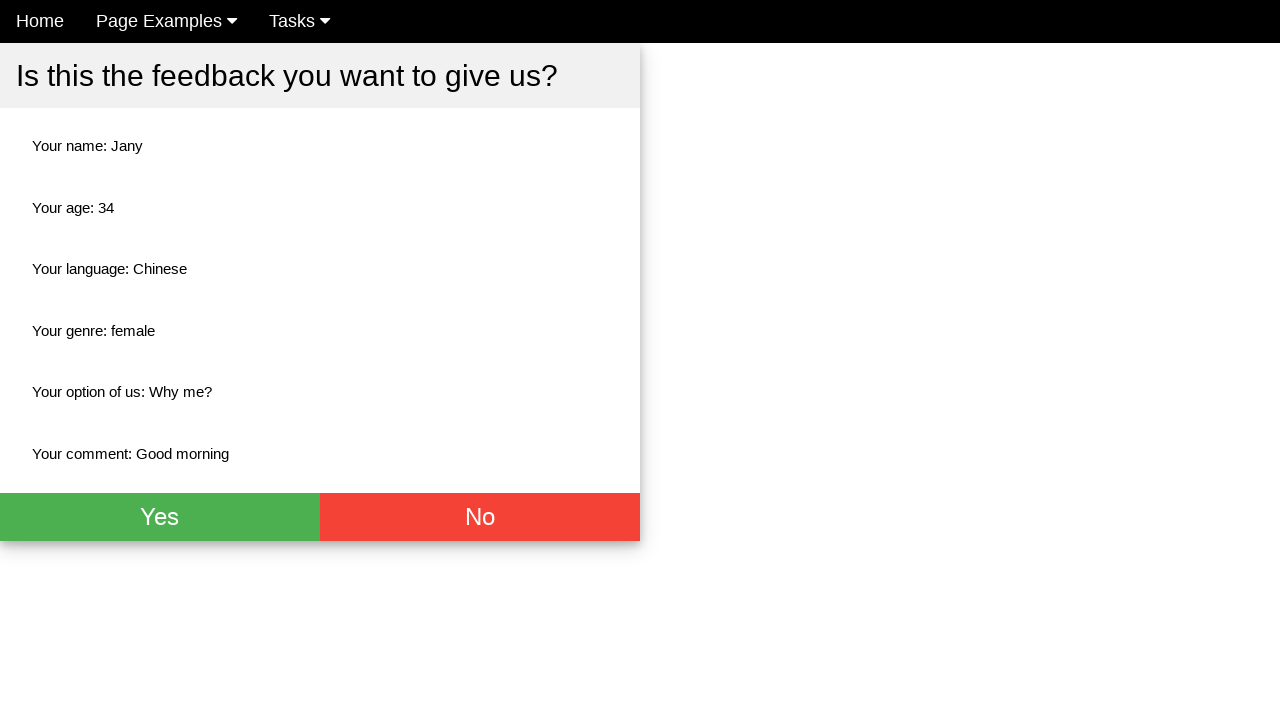

Clicked No button to return to form at (480, 517) on xpath=//*[@id='fb_thx']//button[2]
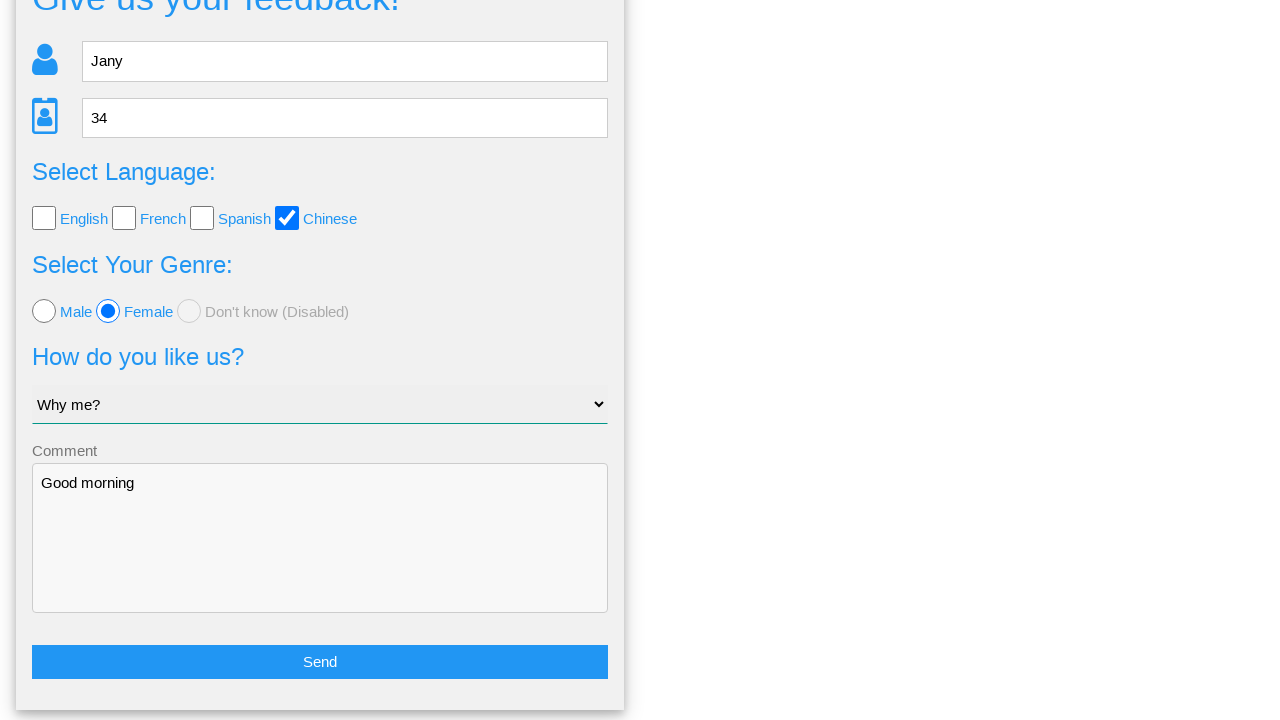

Form reloaded and name field is visible
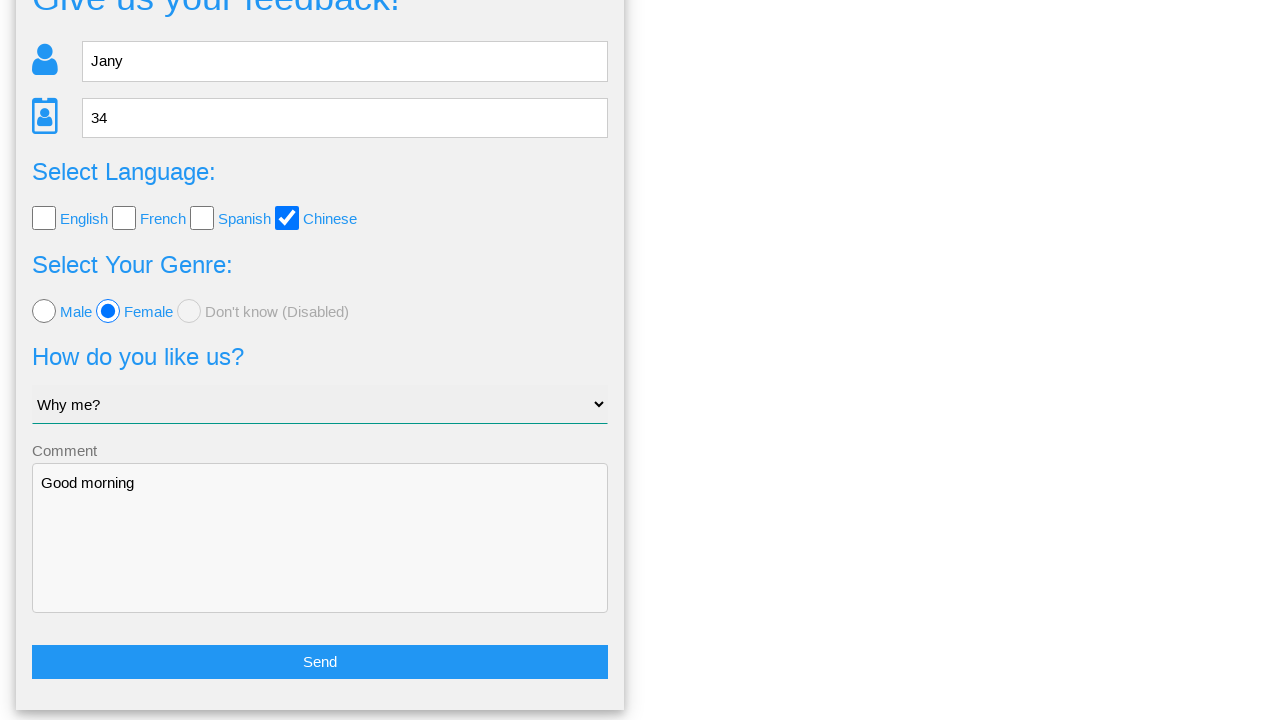

Verified name field retains value 'Jany'
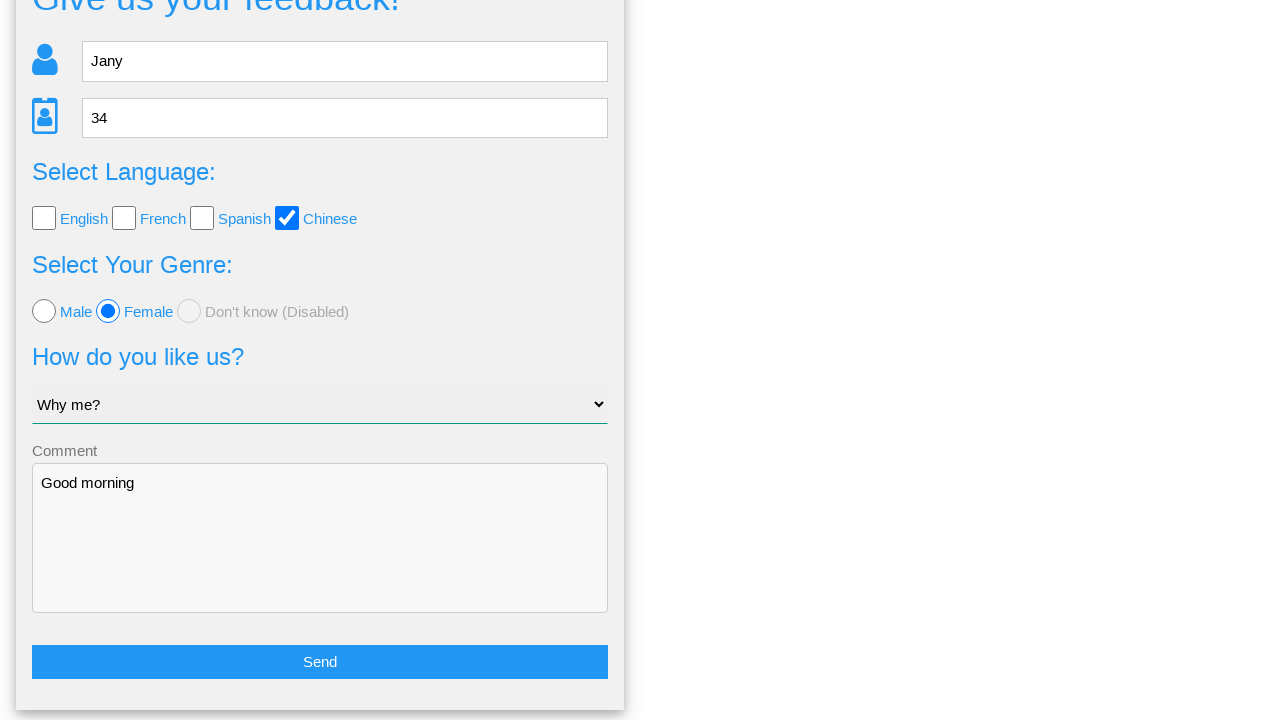

Verified age field retains value '34'
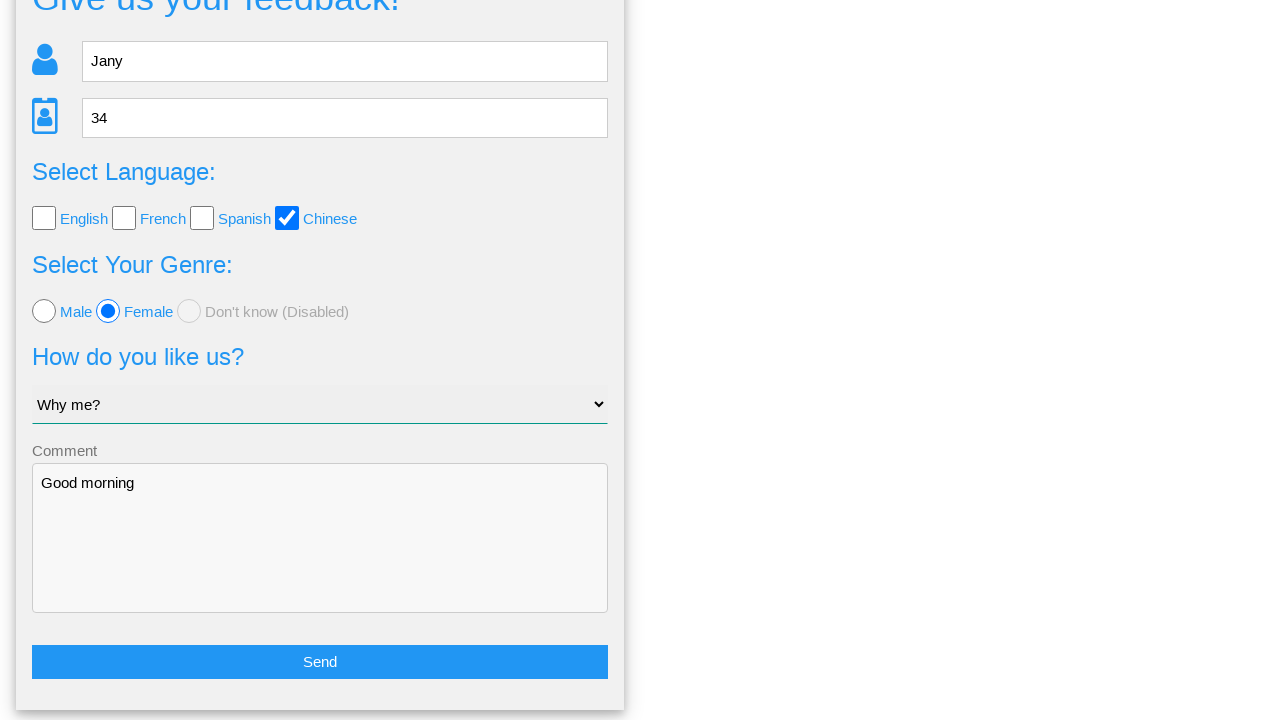

Verified Chinese language checkbox is still checked
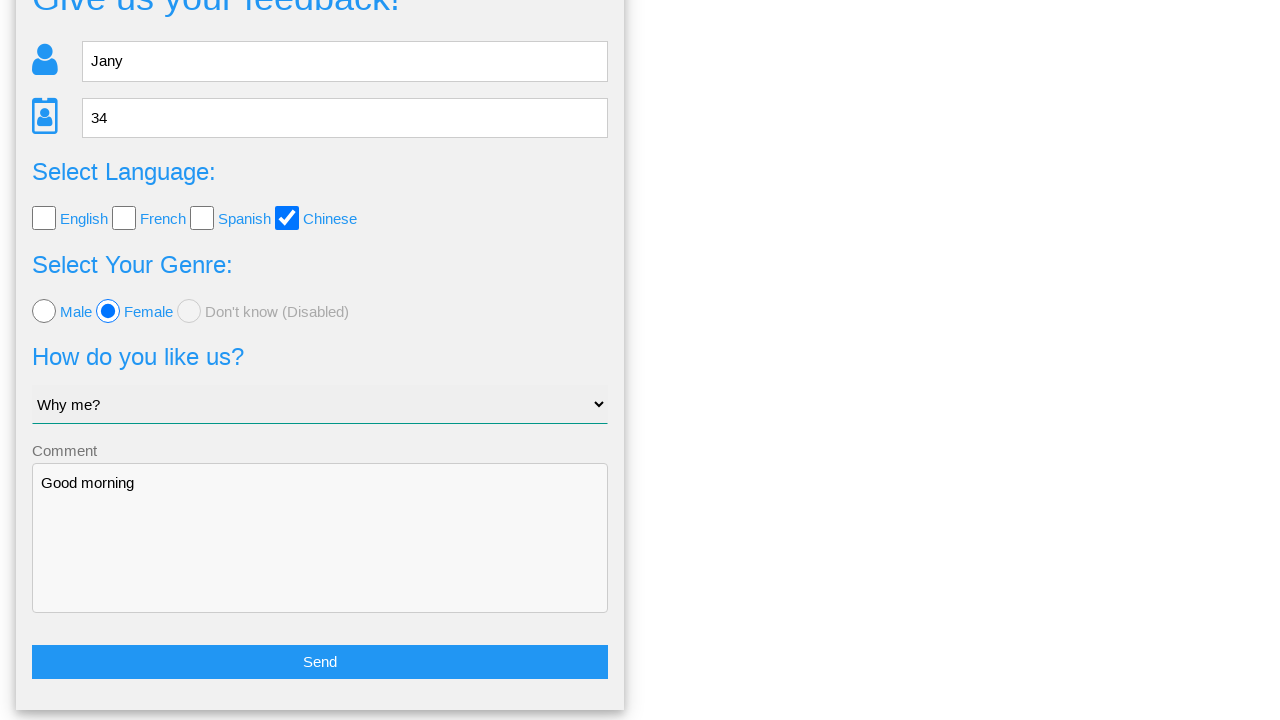

Verified female radio button is still selected
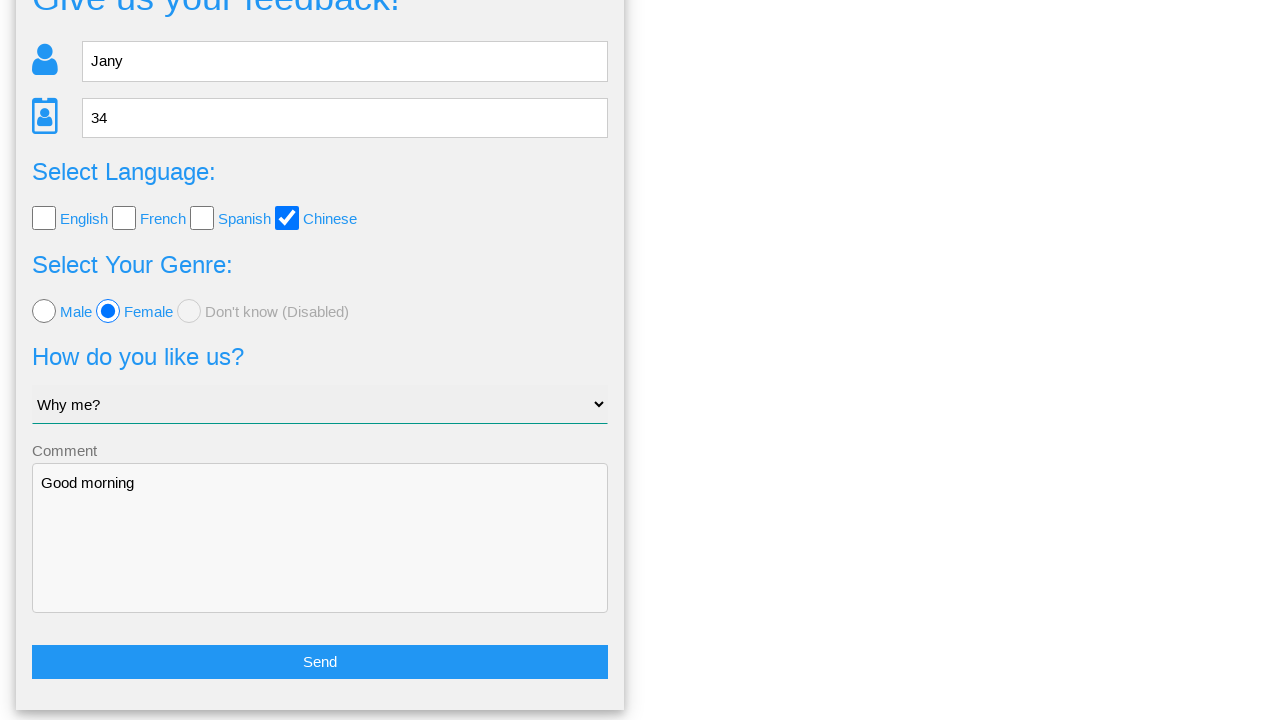

Verified dropdown retains 'Why me?' selection
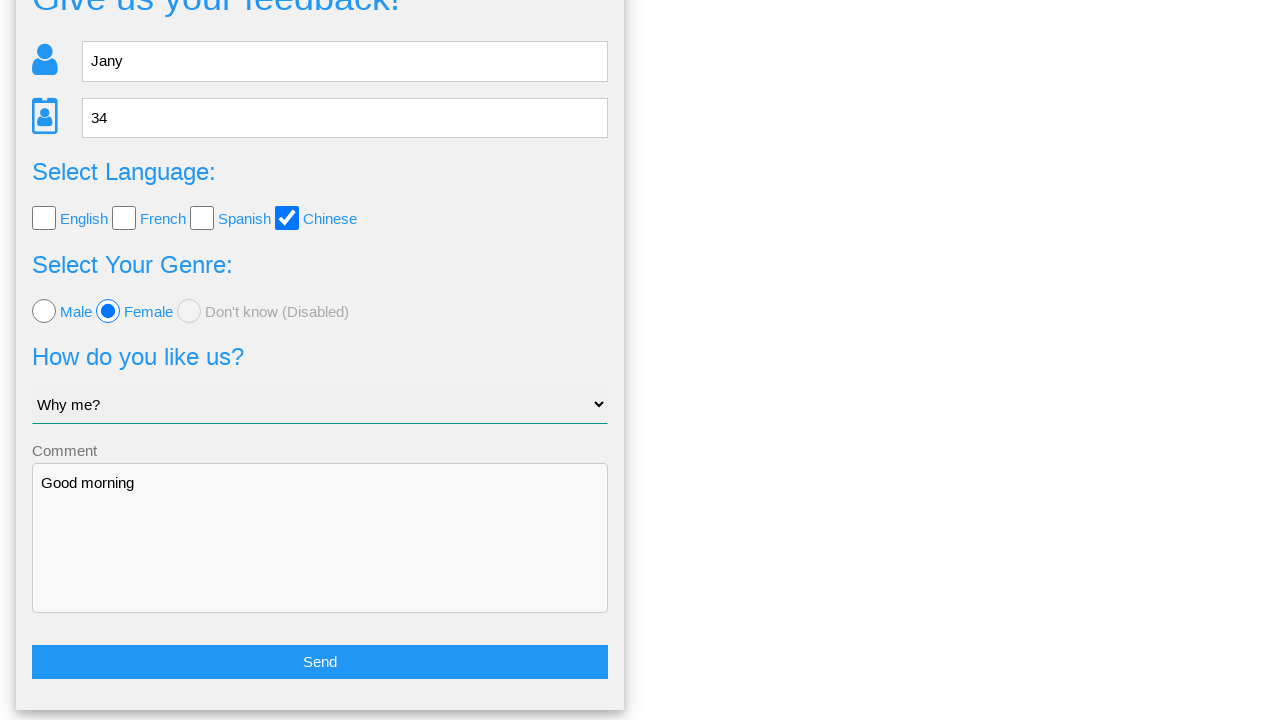

Verified comment field retains value 'Good morning'
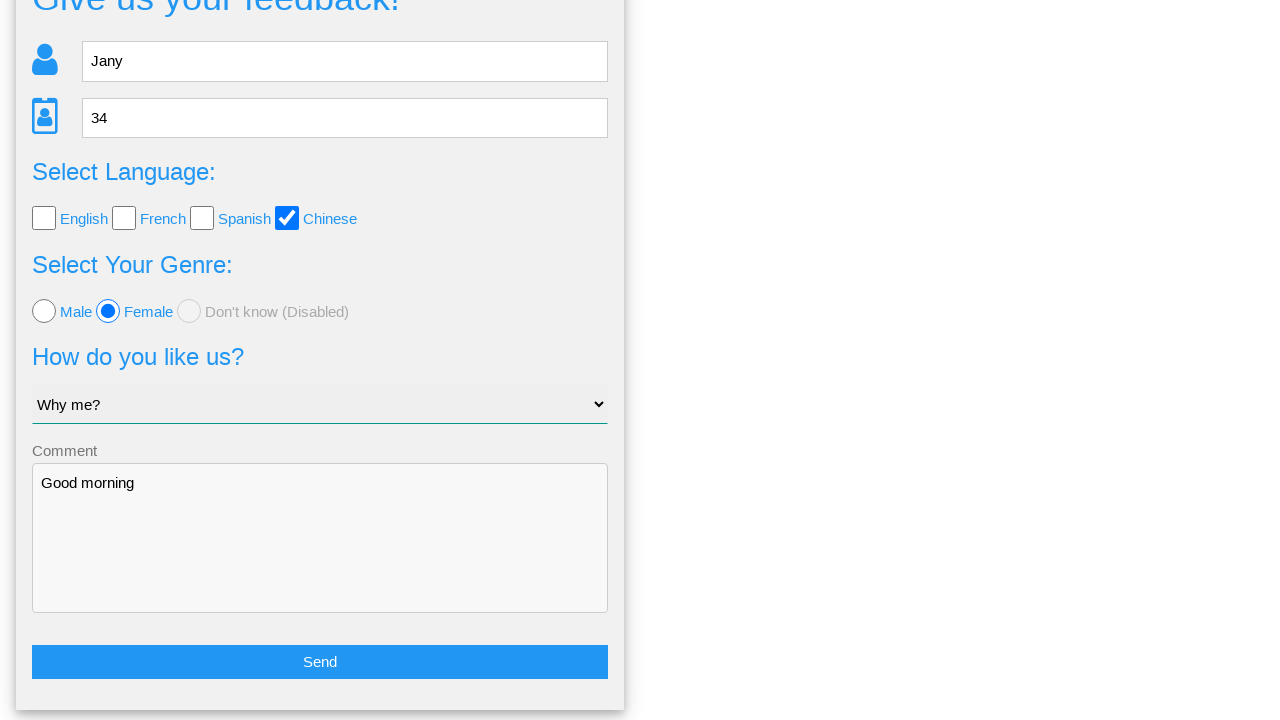

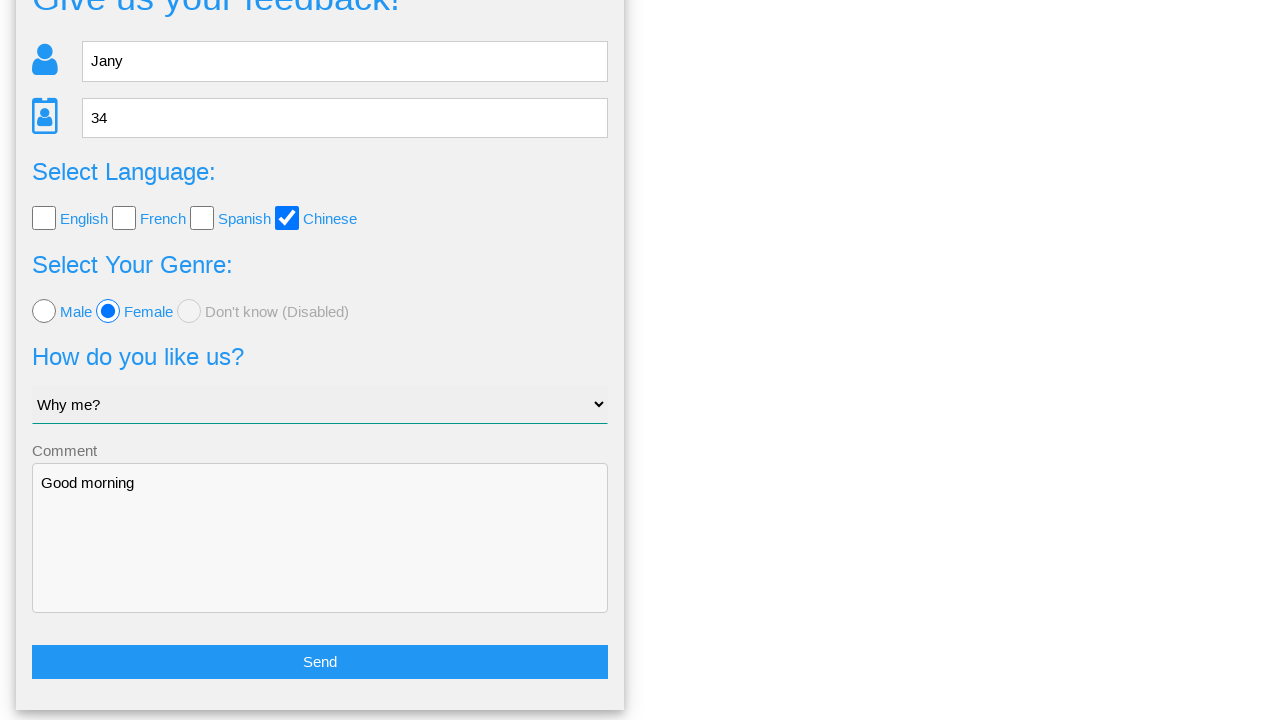